Navigates to the ntos.co.kr website and waits for the page to load completely.

Starting URL: http://ntos.co.kr

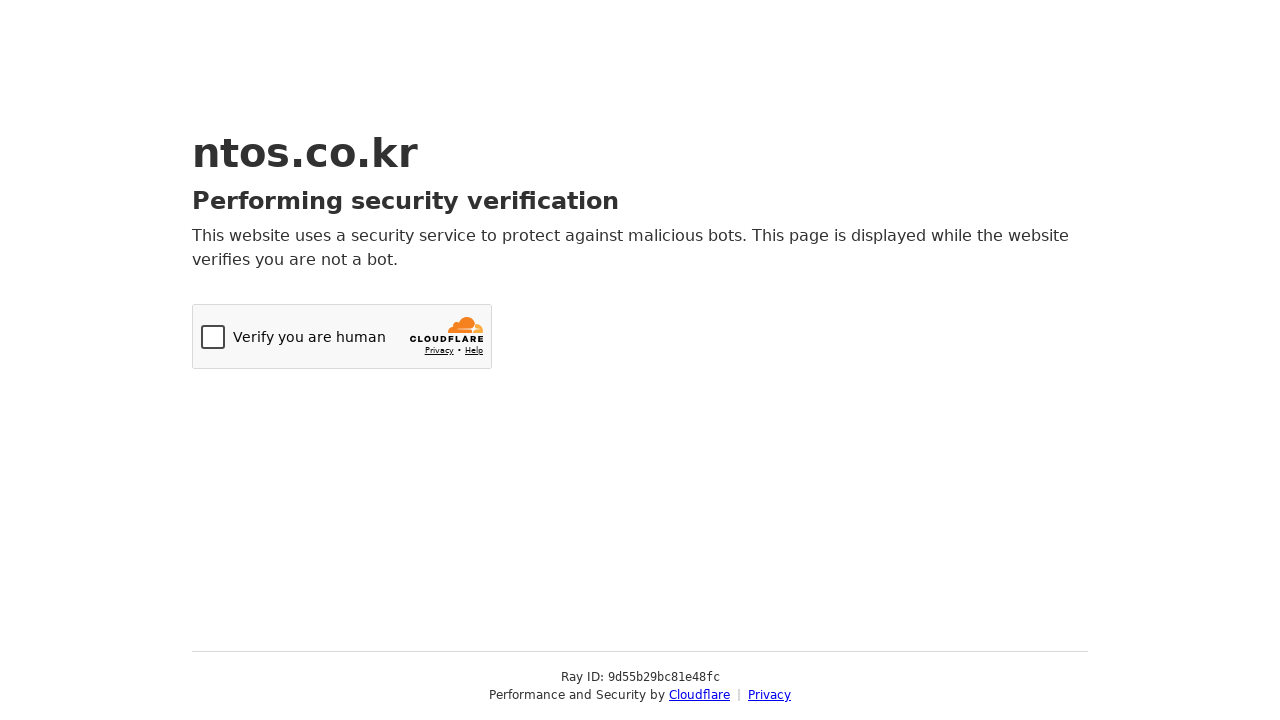

Navigated to http://ntos.co.kr
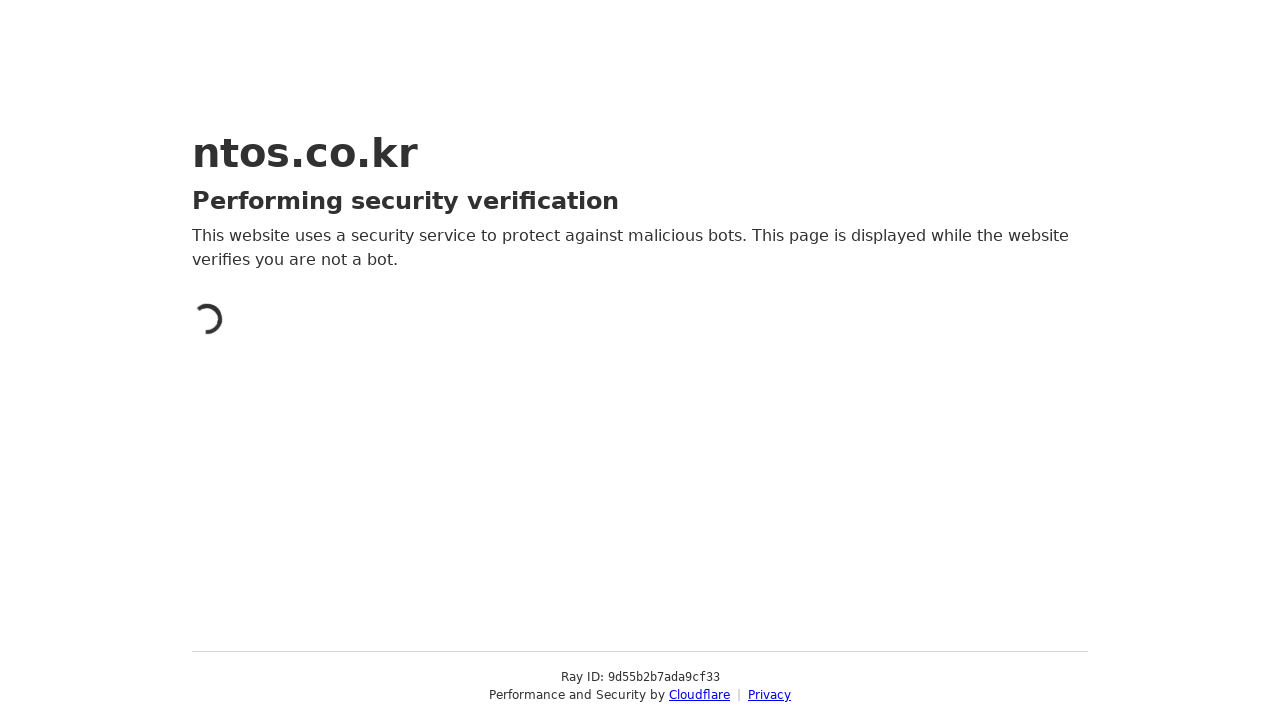

Page reached networkidle state - all network activity complete
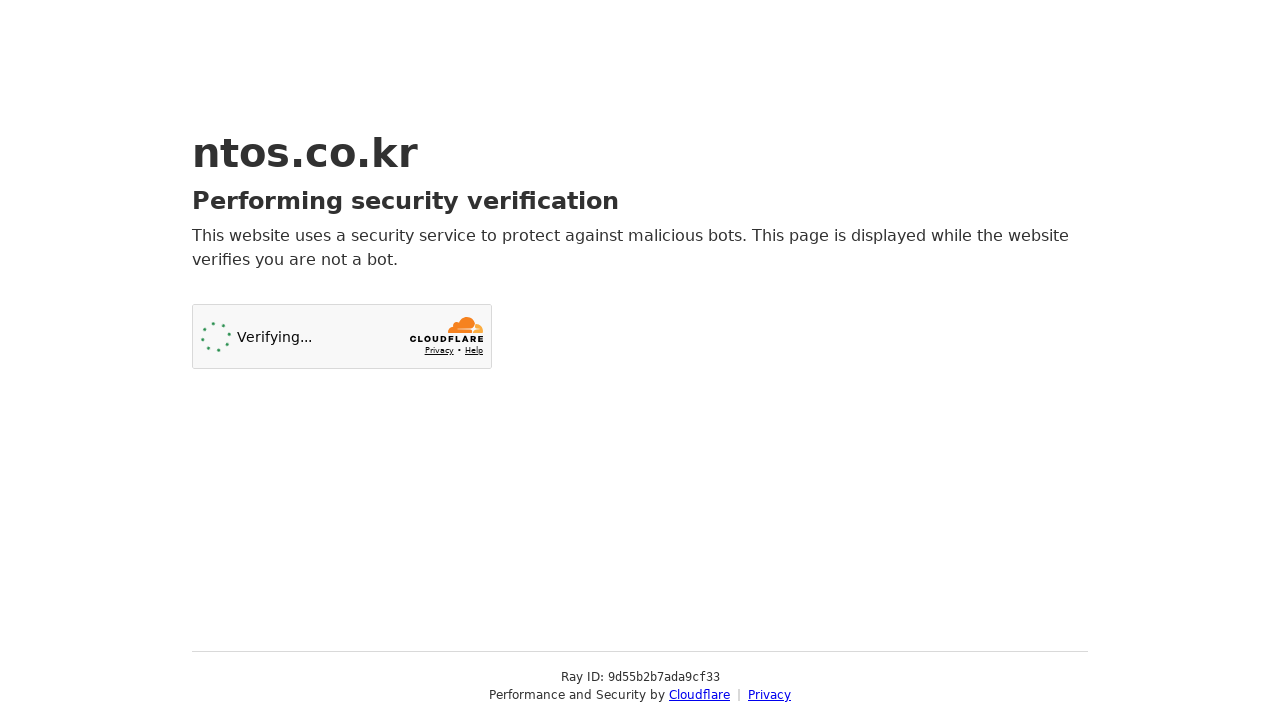

Body element is present and page content loaded
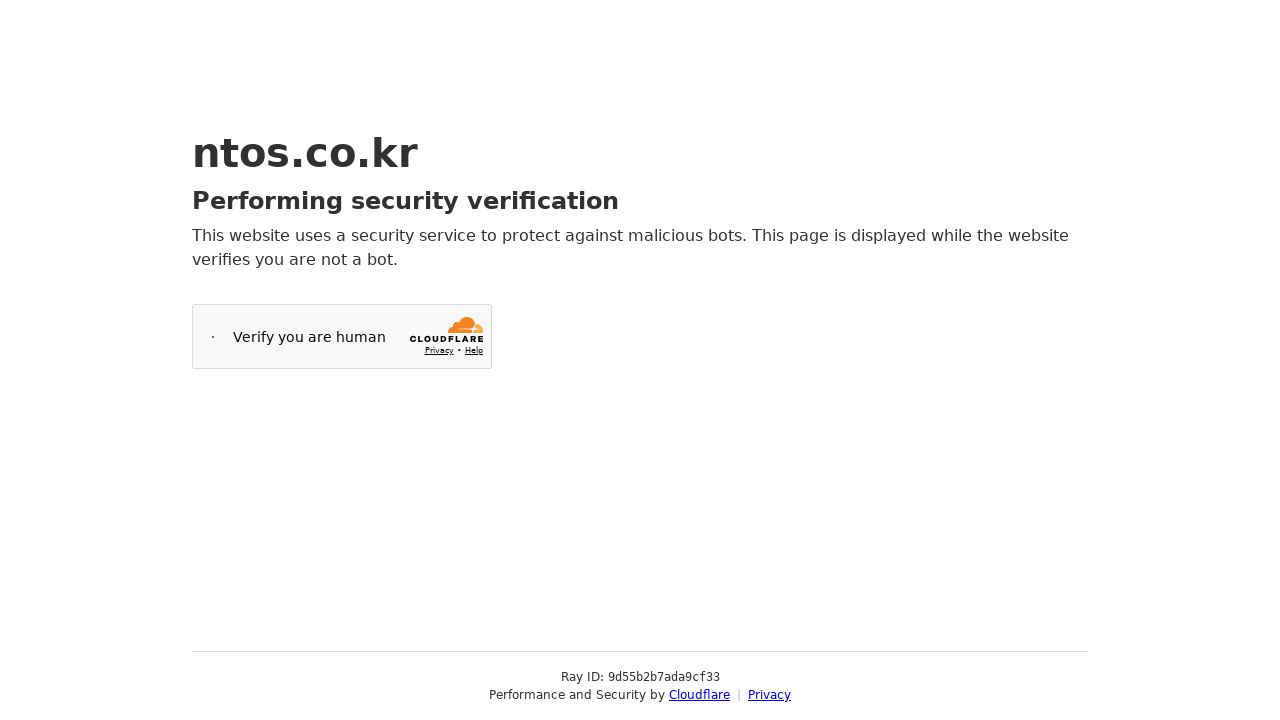

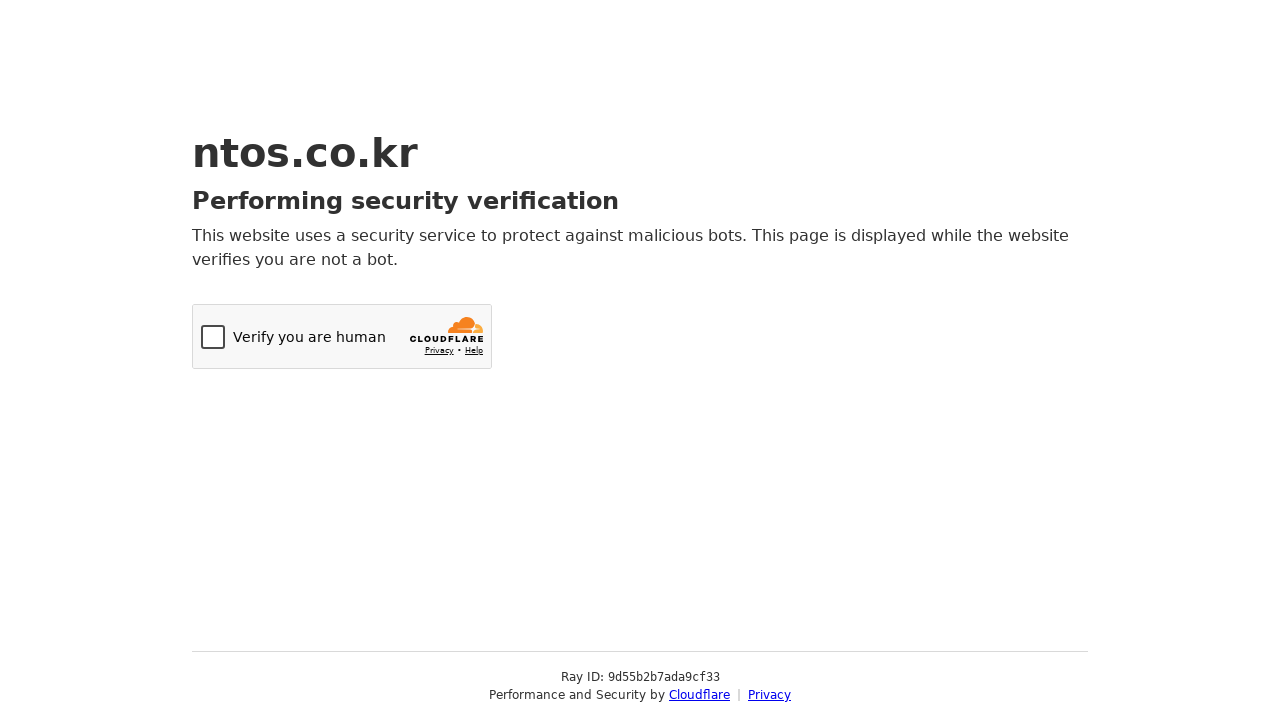